Tests that pressing Escape cancels editing and restores original text

Starting URL: https://demo.playwright.dev/todomvc

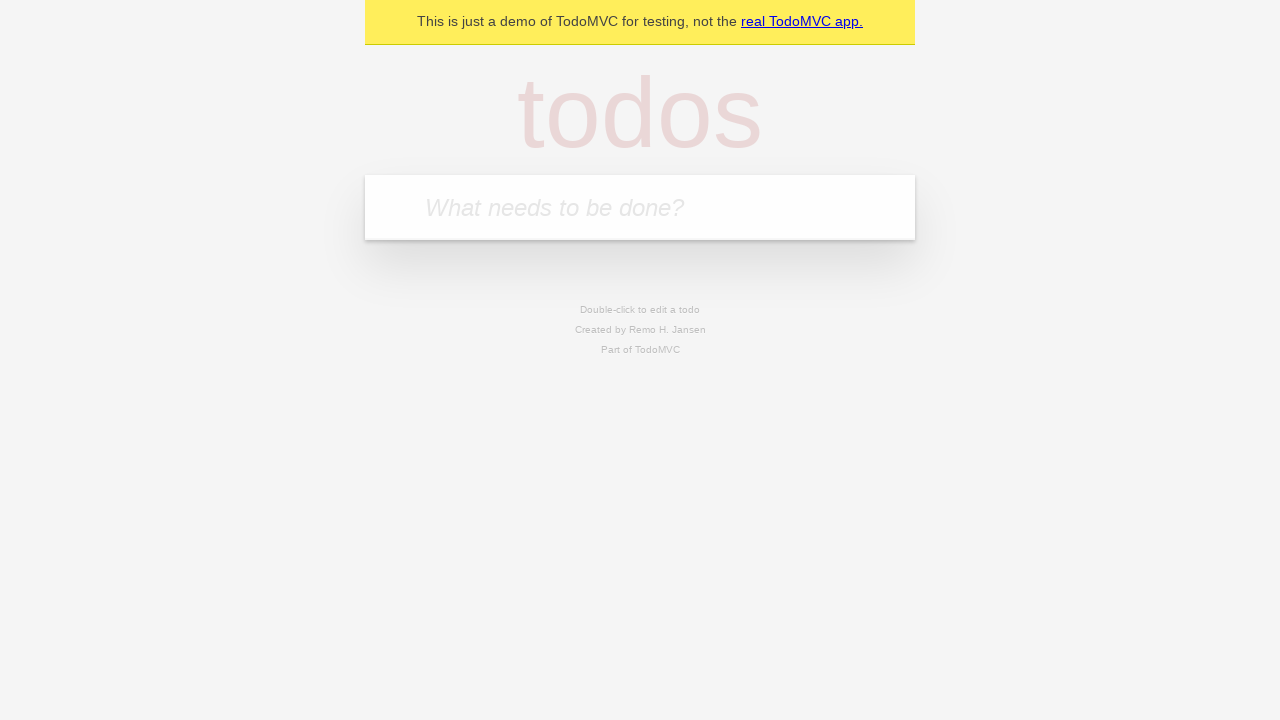

Filled todo input with 'buy some cheese' on internal:attr=[placeholder="What needs to be done?"i]
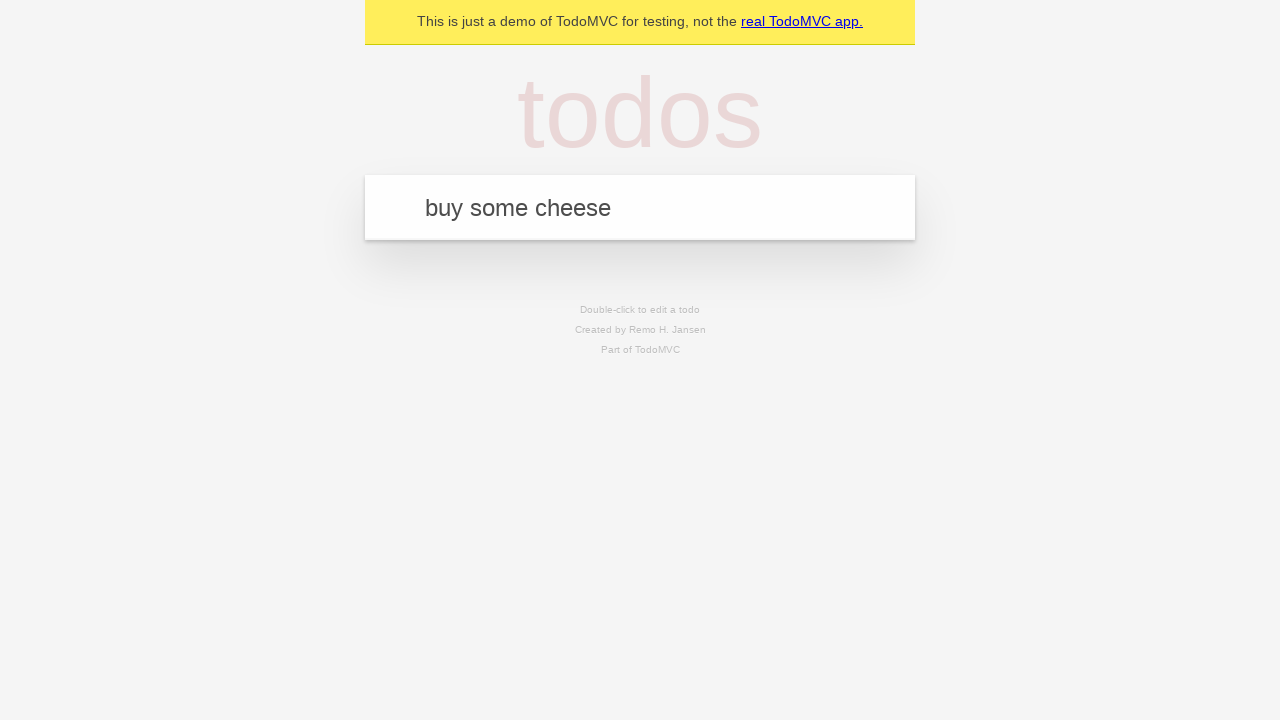

Pressed Enter to create first todo on internal:attr=[placeholder="What needs to be done?"i]
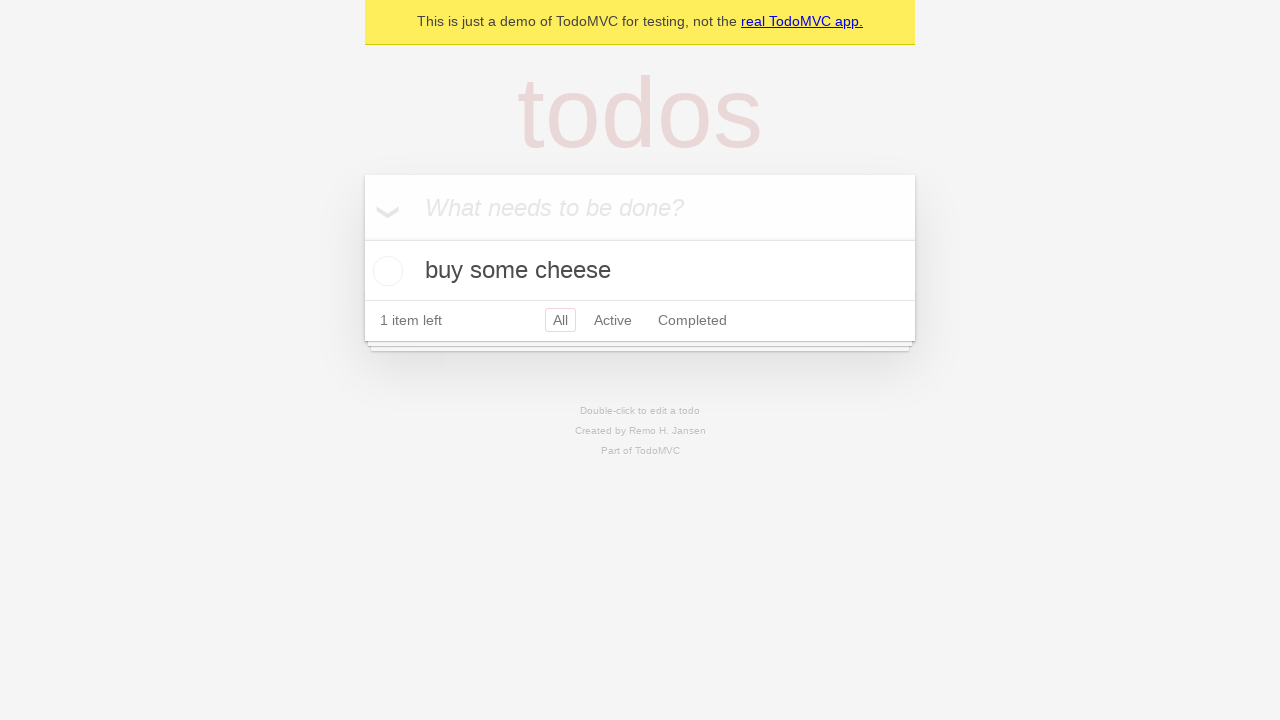

Filled todo input with 'feed the cat' on internal:attr=[placeholder="What needs to be done?"i]
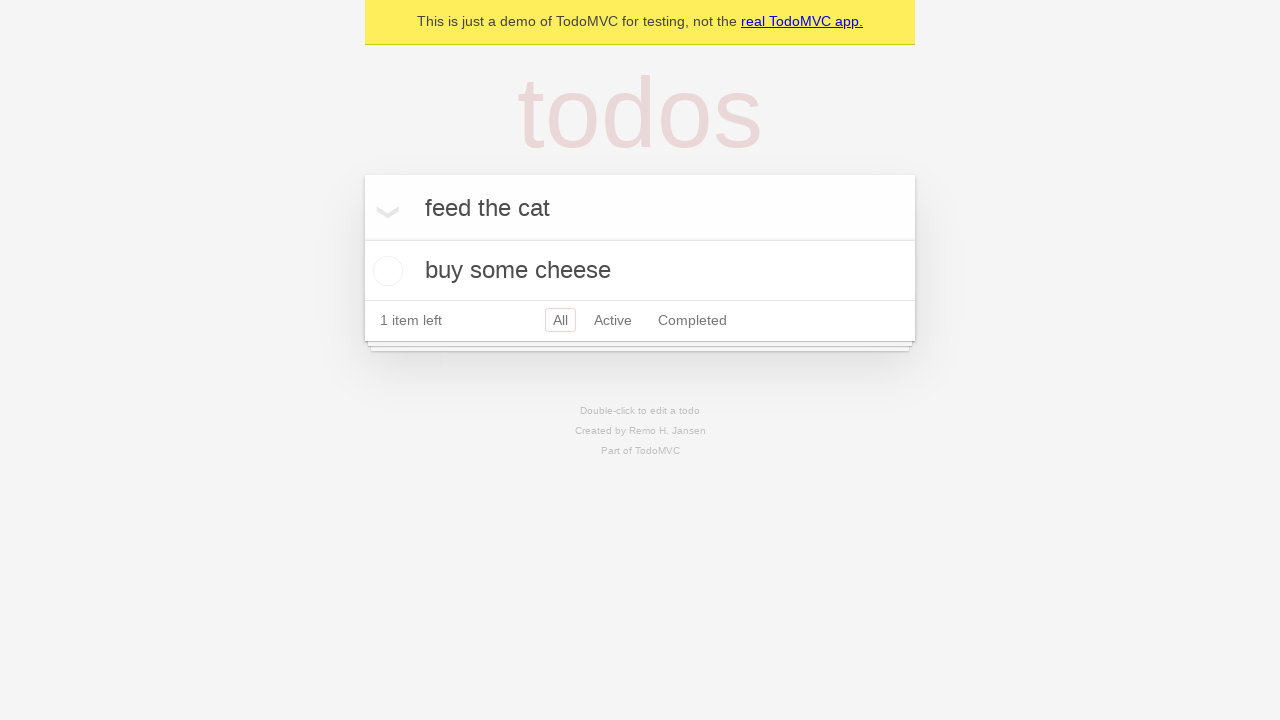

Pressed Enter to create second todo on internal:attr=[placeholder="What needs to be done?"i]
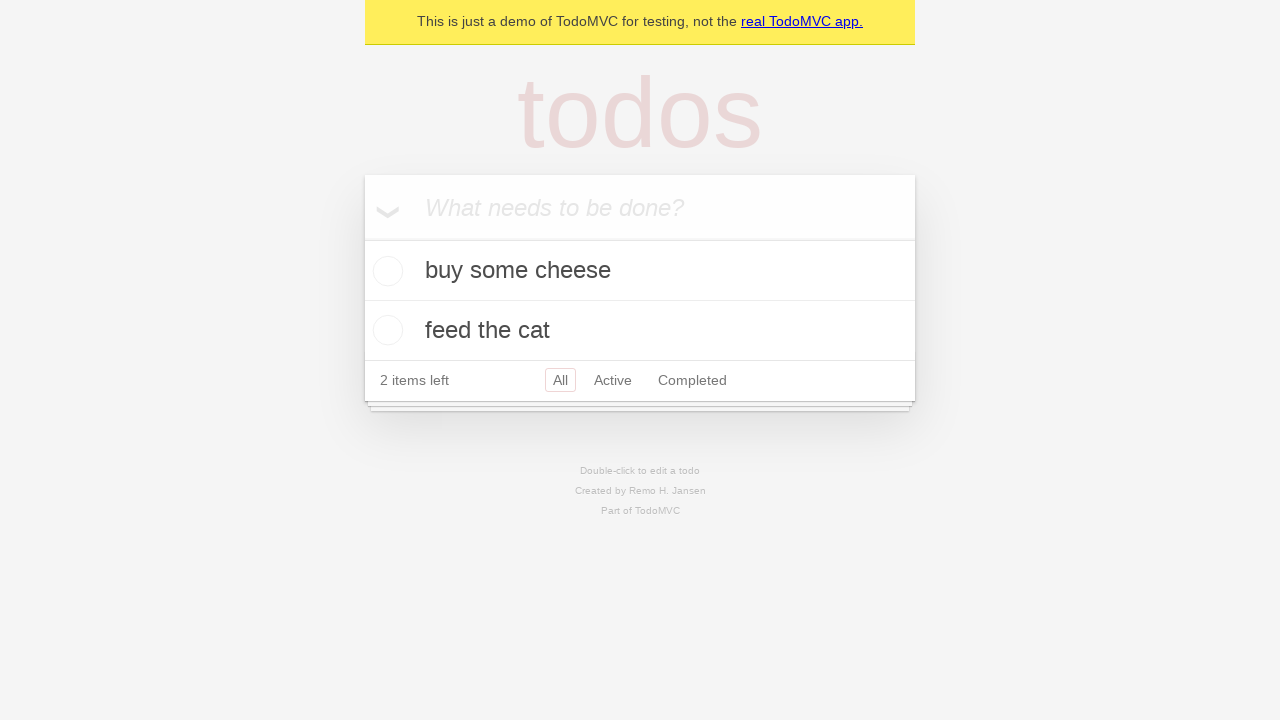

Filled todo input with 'book a doctors appointment' on internal:attr=[placeholder="What needs to be done?"i]
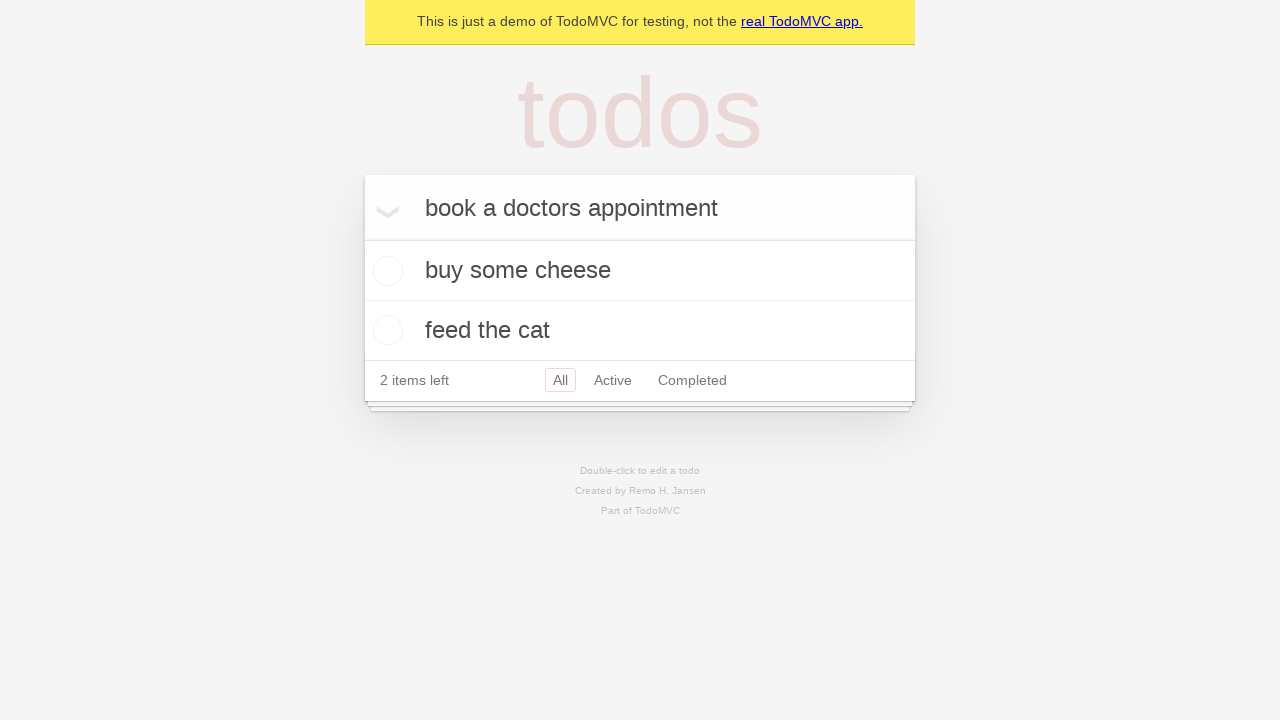

Pressed Enter to create third todo on internal:attr=[placeholder="What needs to be done?"i]
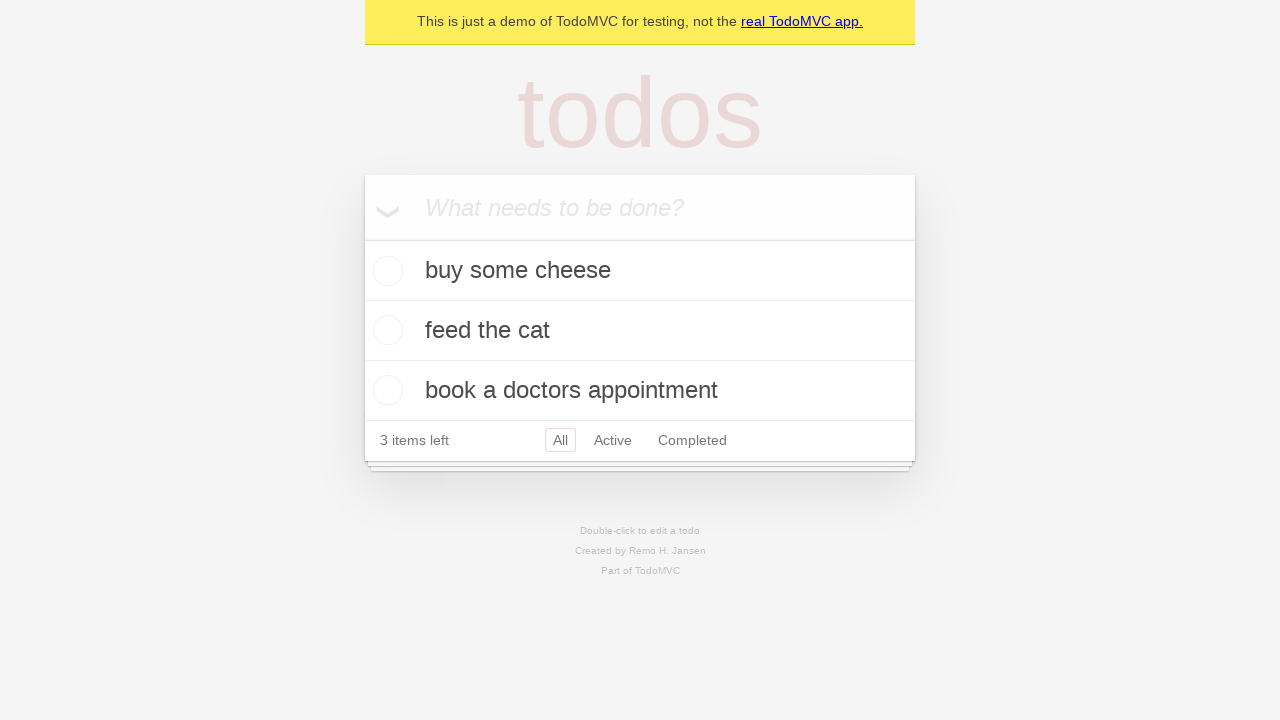

Double-clicked second todo to enter edit mode at (640, 331) on internal:testid=[data-testid="todo-item"s] >> nth=1
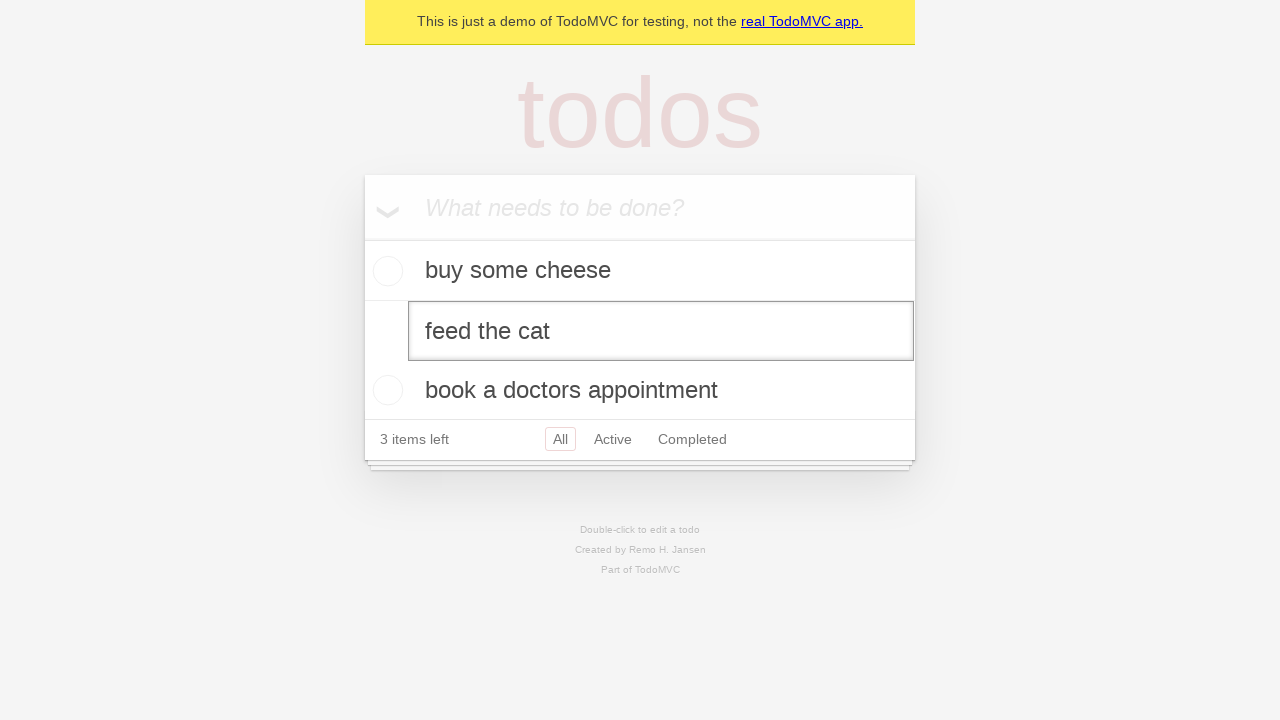

Filled edit textbox with 'buy some sausages' on internal:testid=[data-testid="todo-item"s] >> nth=1 >> internal:role=textbox[nam
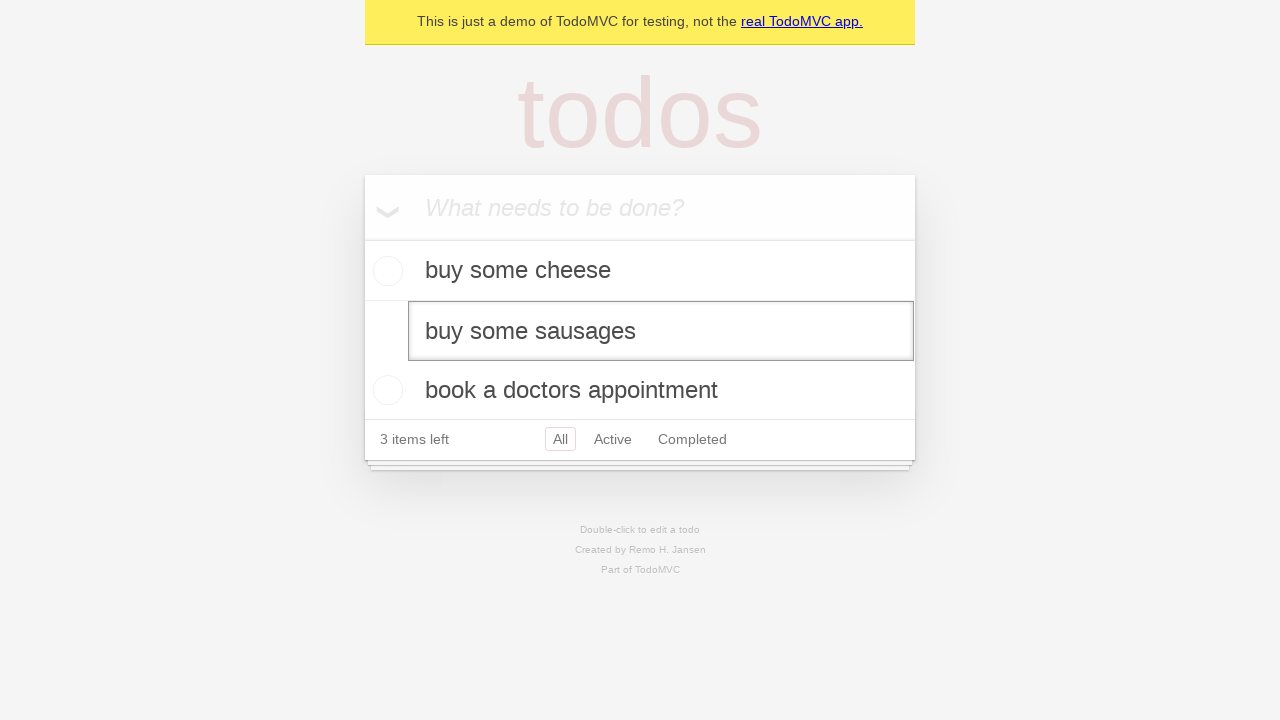

Pressed Escape to cancel edits and restore original text on internal:testid=[data-testid="todo-item"s] >> nth=1 >> internal:role=textbox[nam
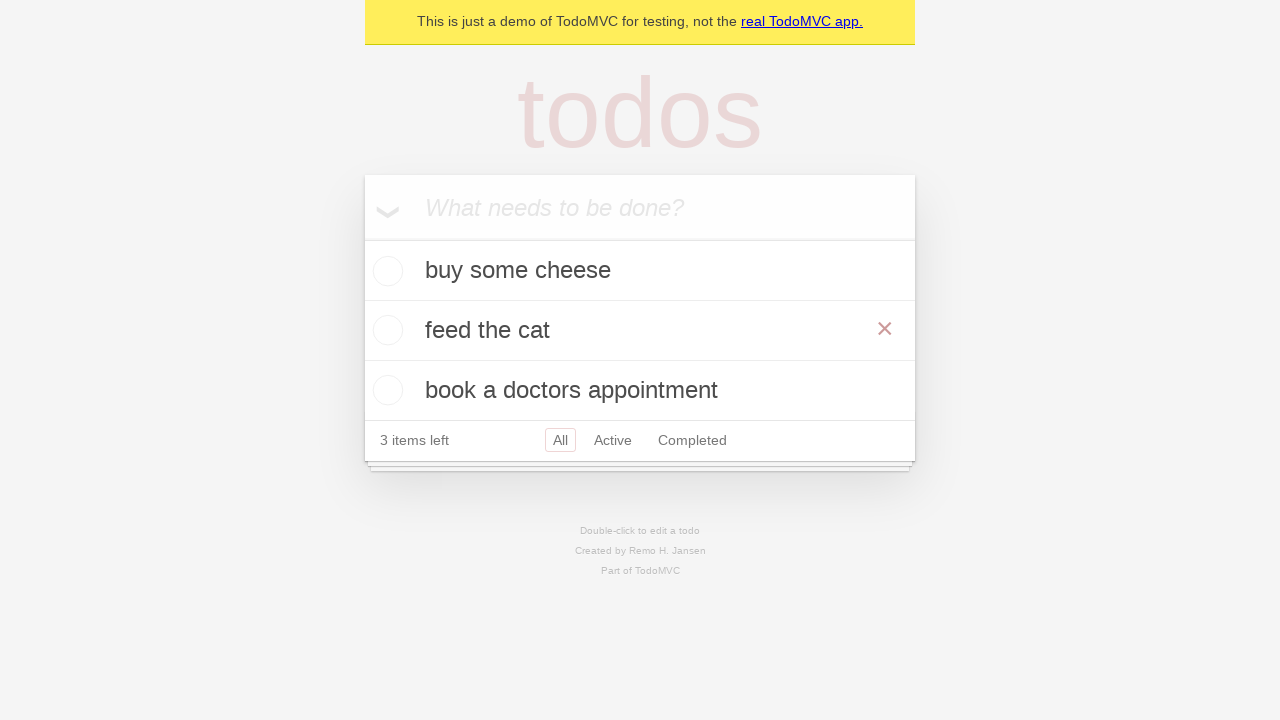

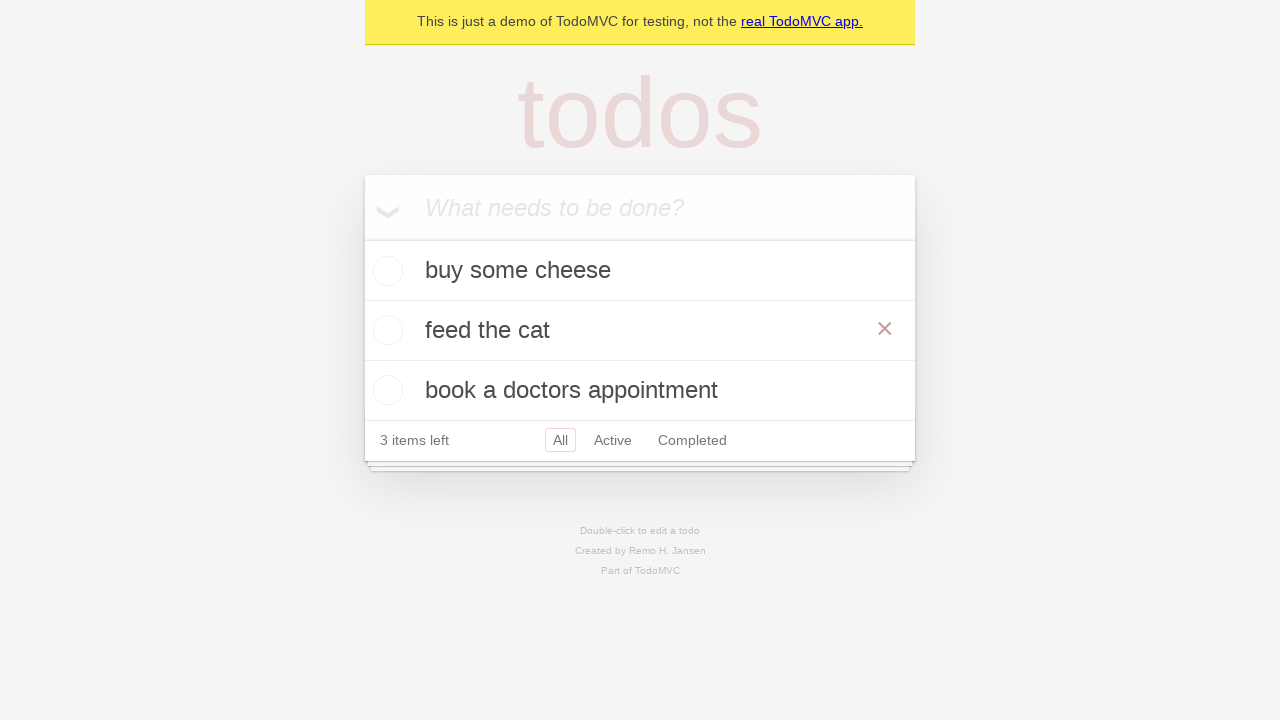